Navigates to Flipkart homepage and verifies the page title matches the expected value

Starting URL: https://www.flipkart.com/

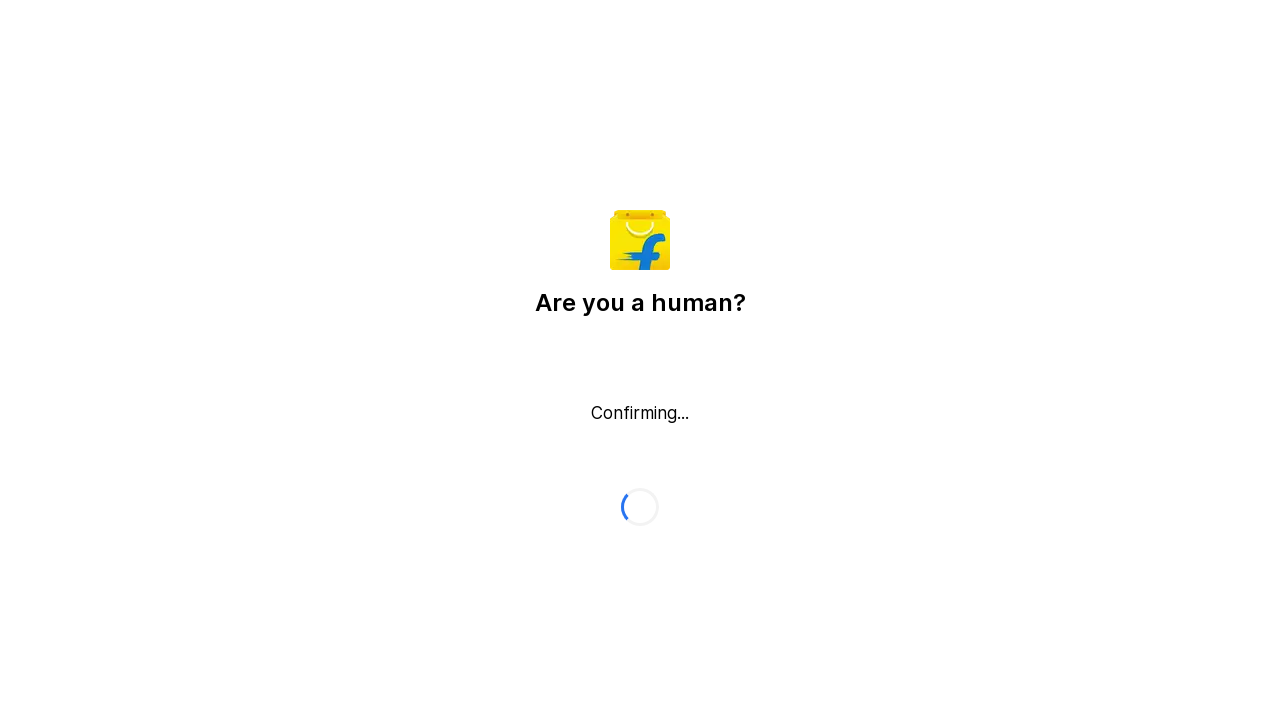

Waited for page to reach domcontentloaded state
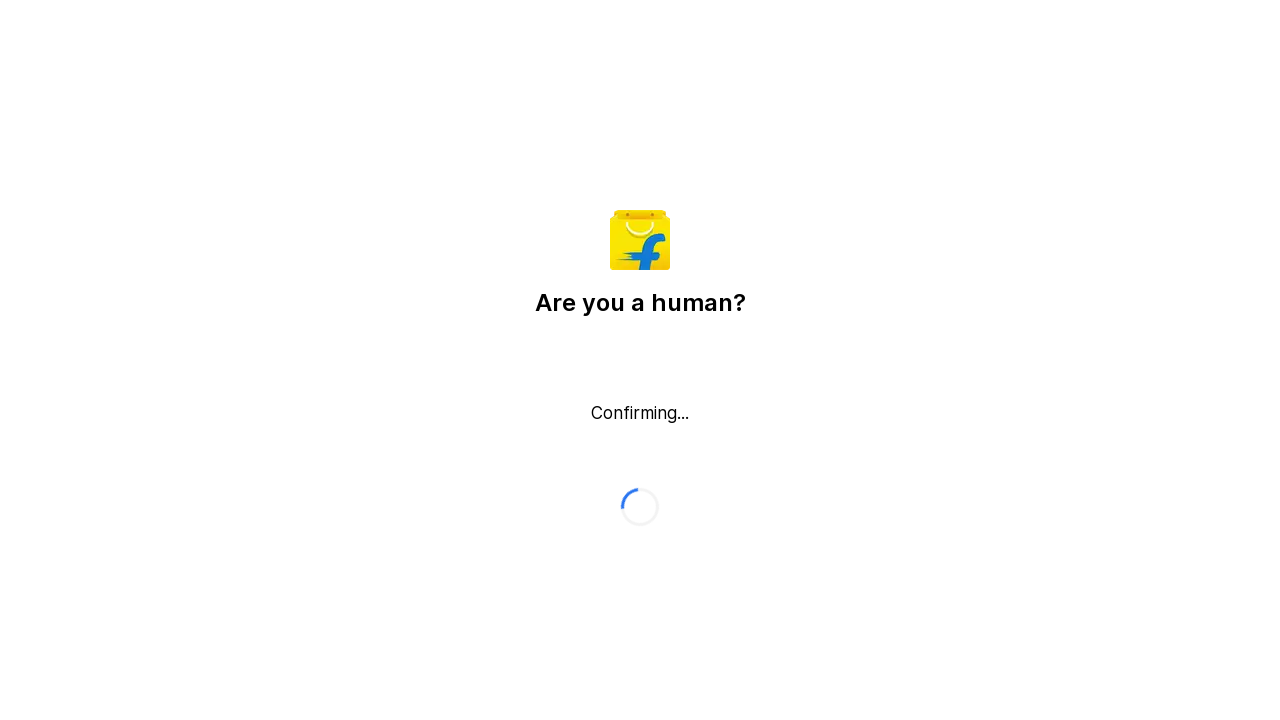

Retrieved page title: 'Flipkart reCAPTCHA'
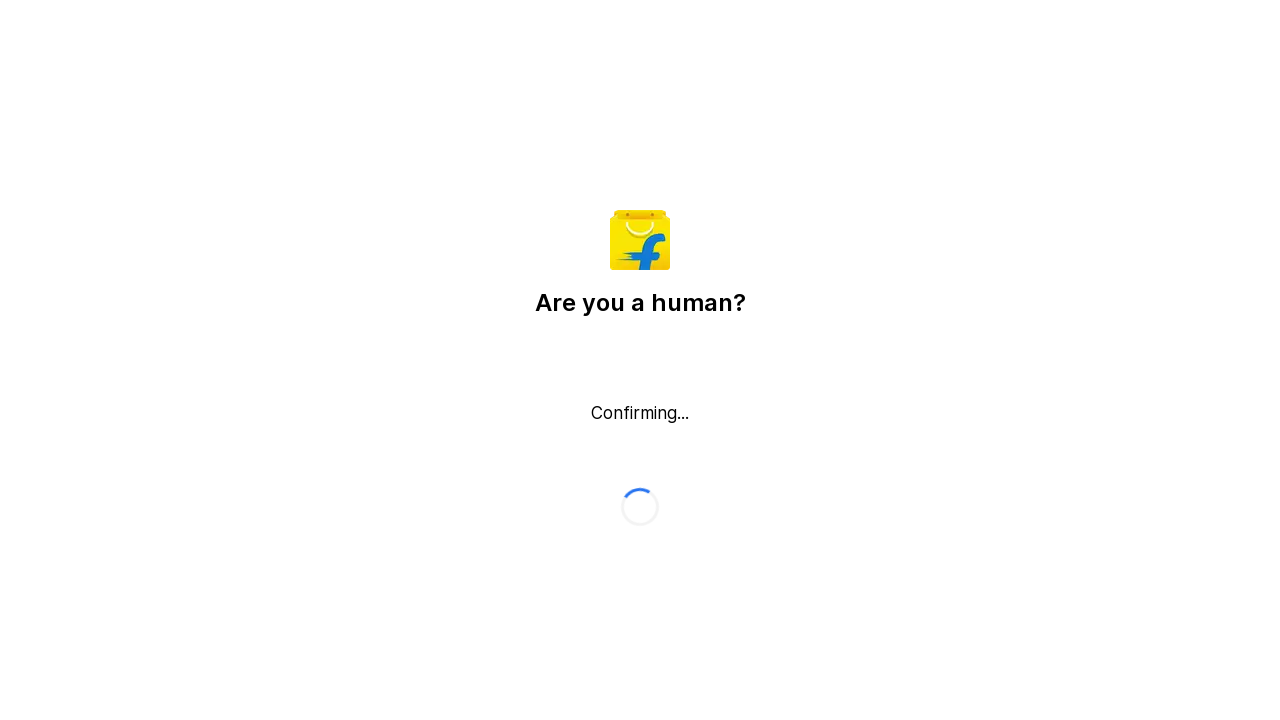

Verified page title contains expected Flipkart content
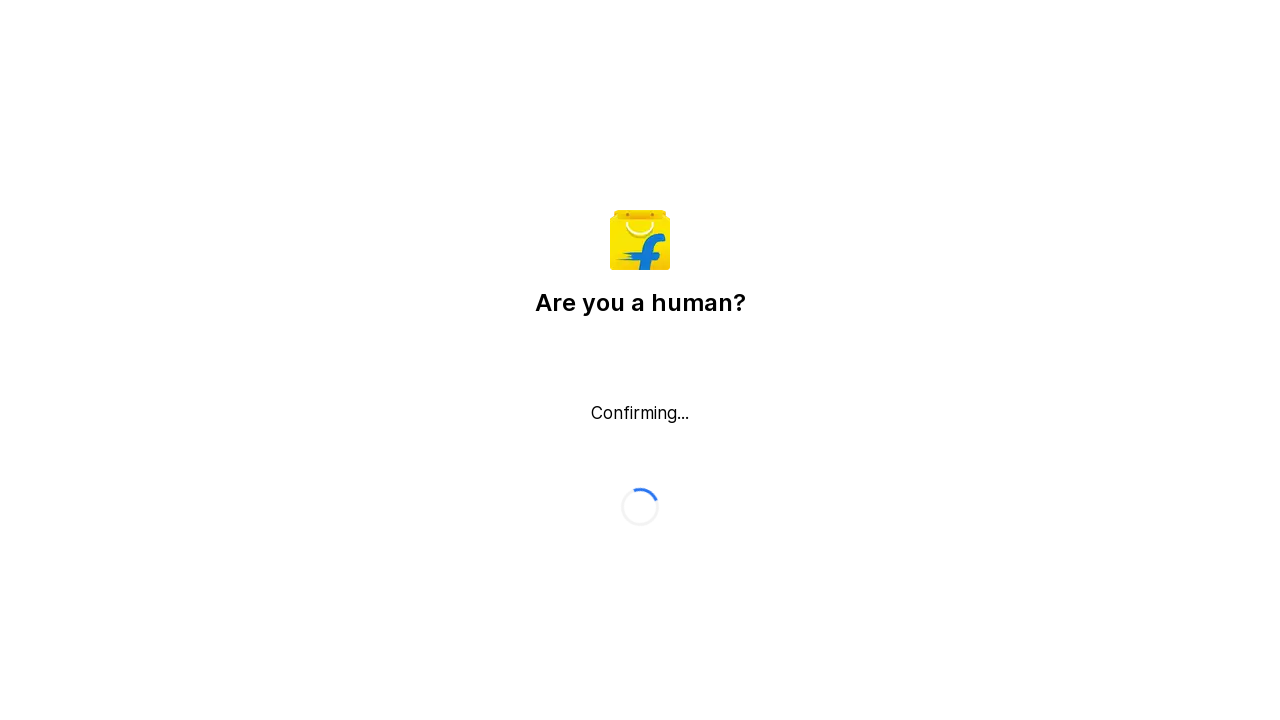

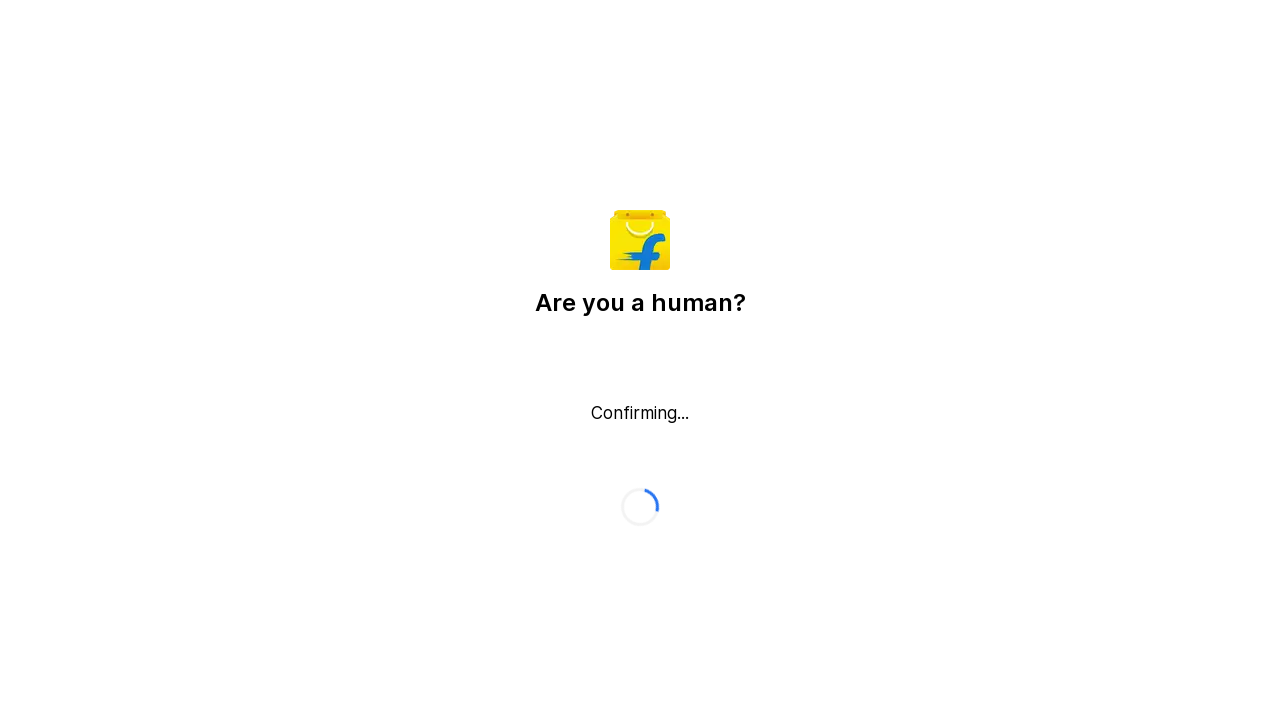